Tests double-click functionality on a button element by performing a double-click action and verifying the response

Starting URL: https://demoqa.com/buttons

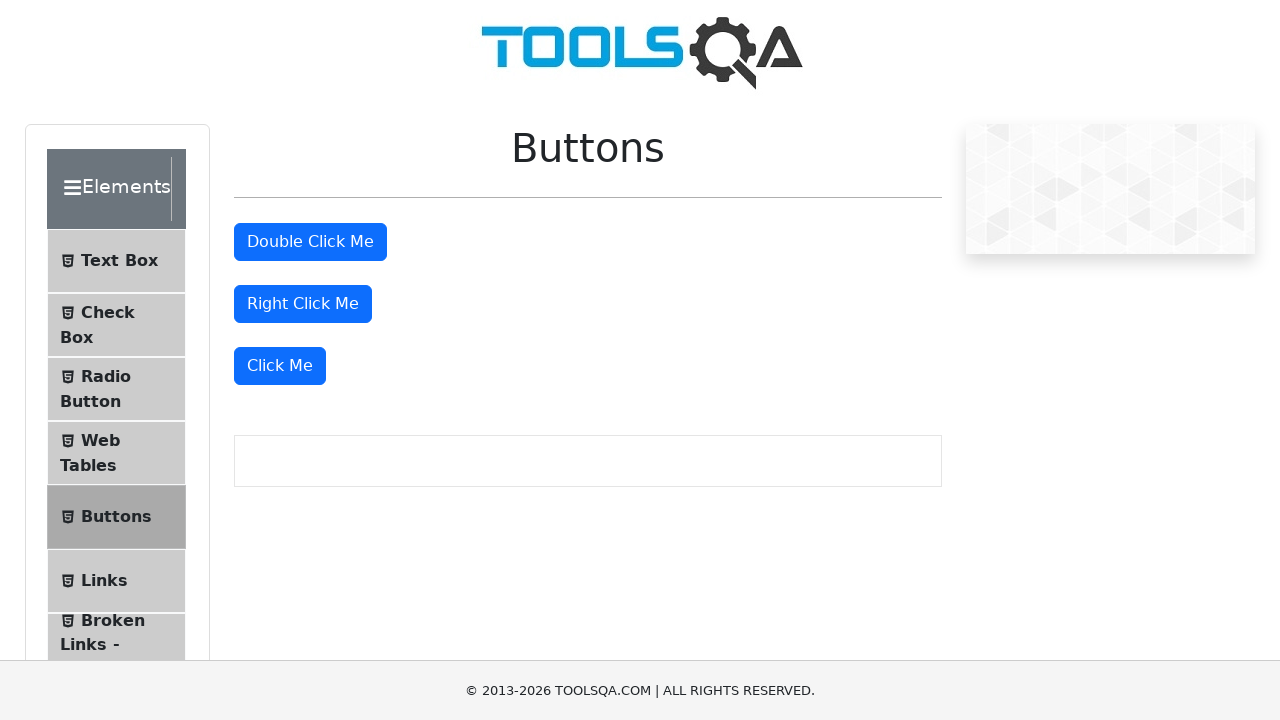

Located the double-click button element
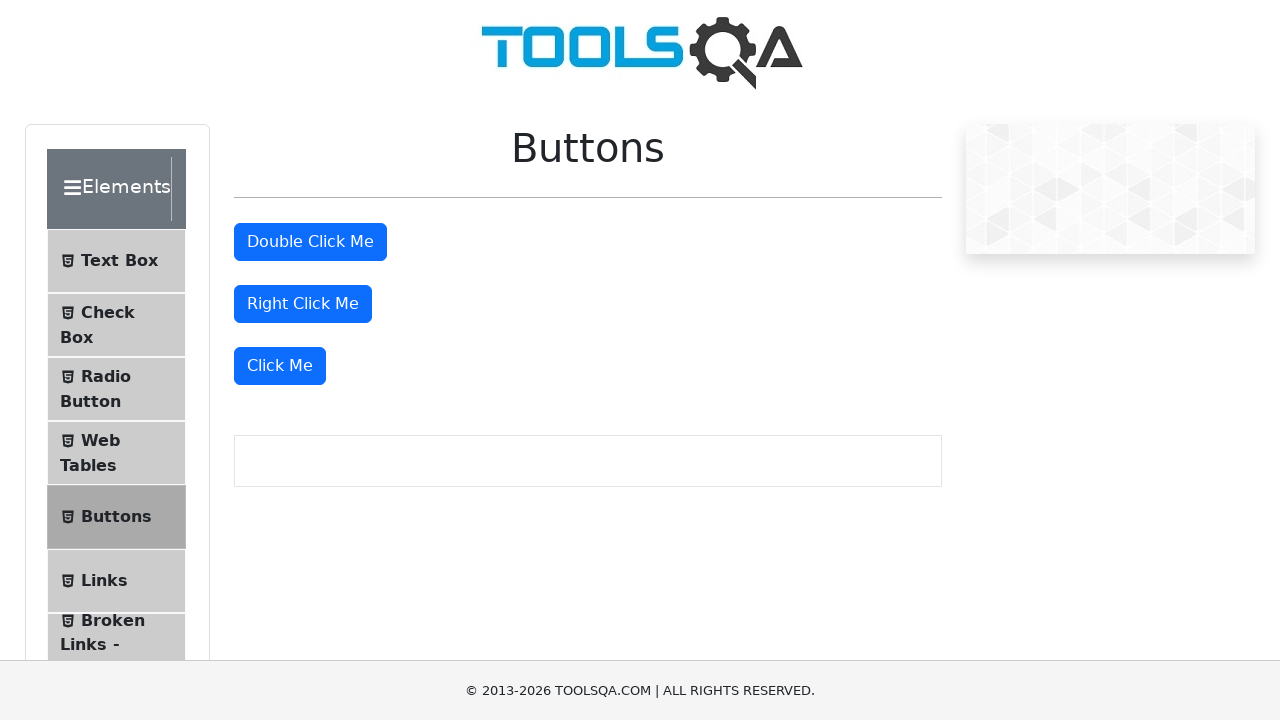

Performed double-click action on the button at (310, 242) on #doubleClickBtn
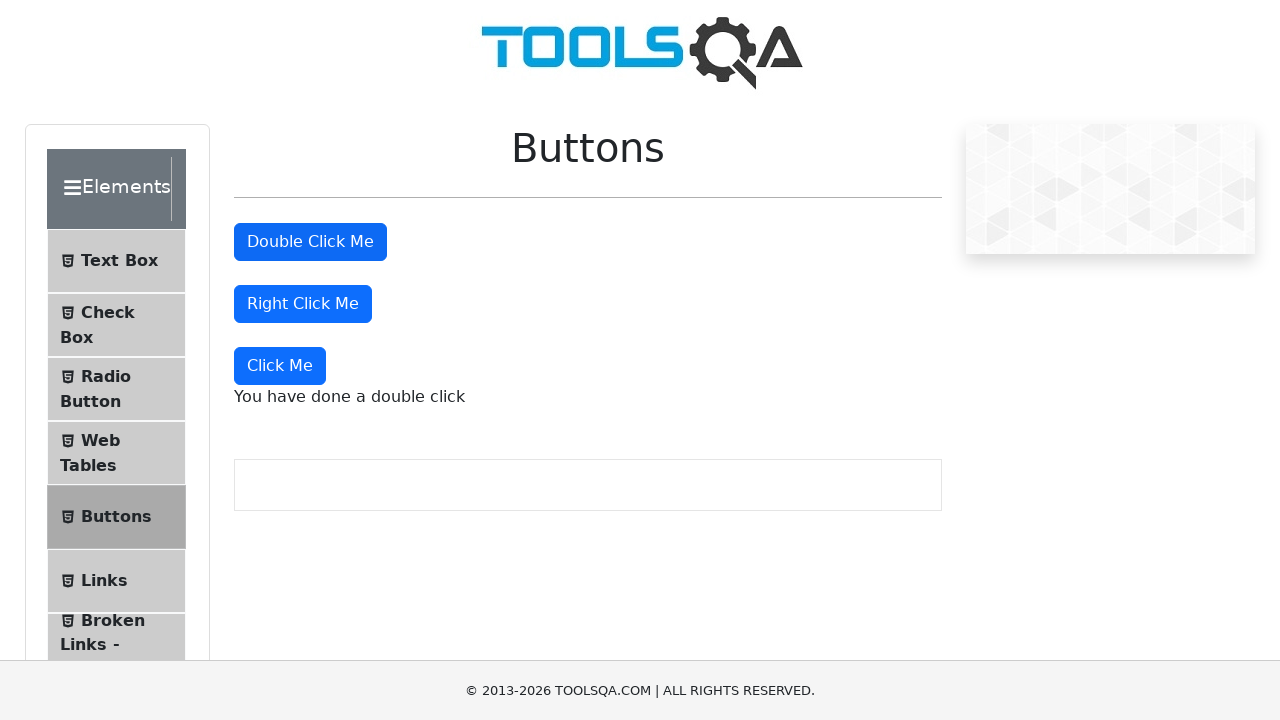

Waited 1 second for double-click action to complete
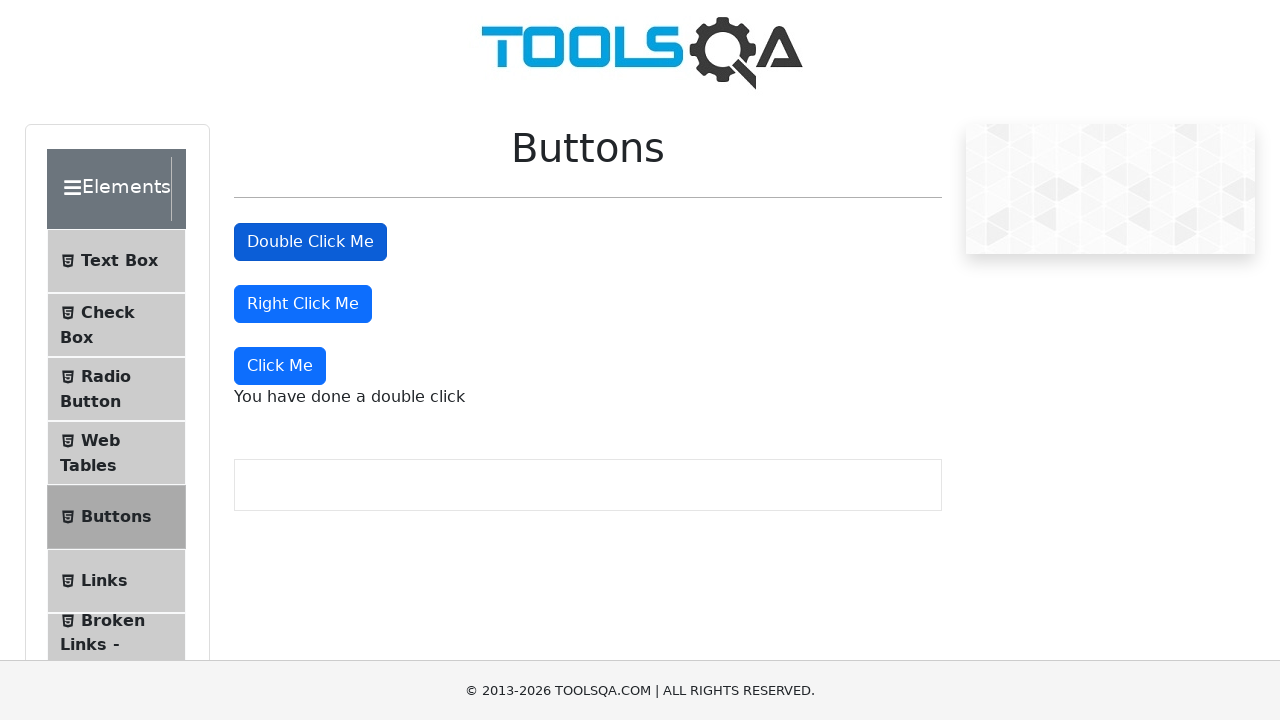

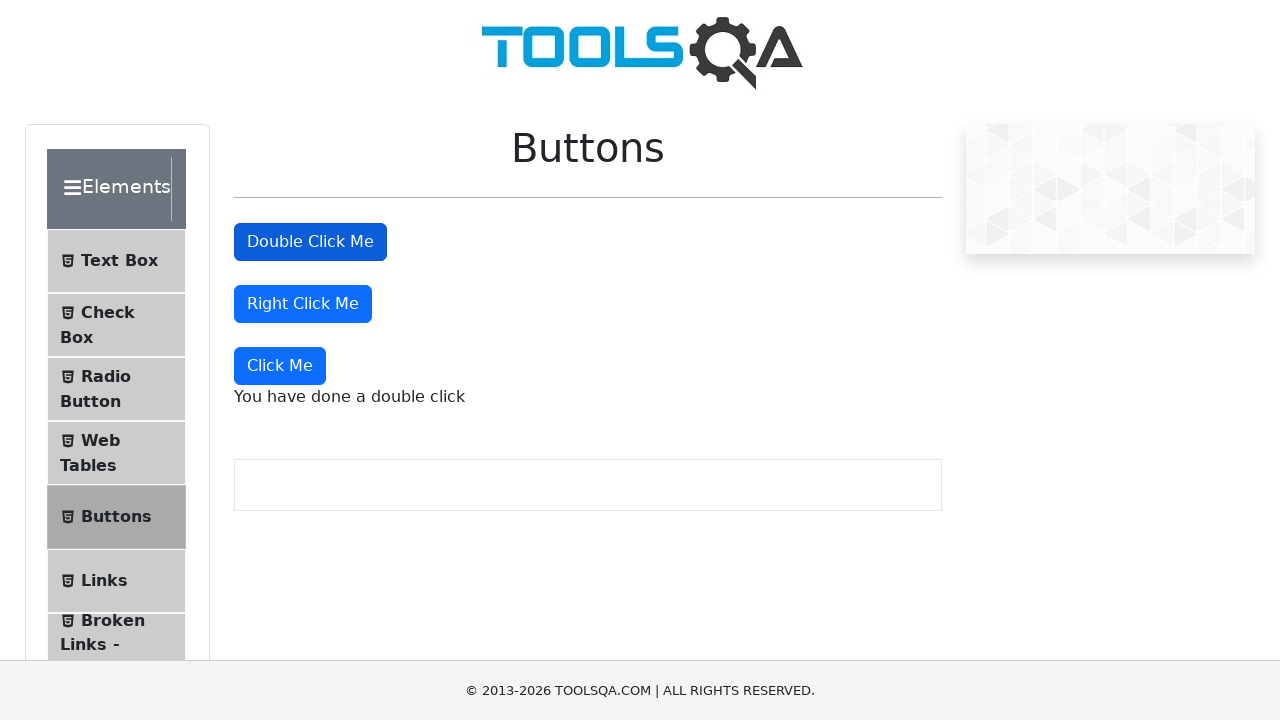